Tests alert confirmation handling by clicking a button to trigger a confirmation dialog and dismissing it

Starting URL: https://demoqa.com/alerts

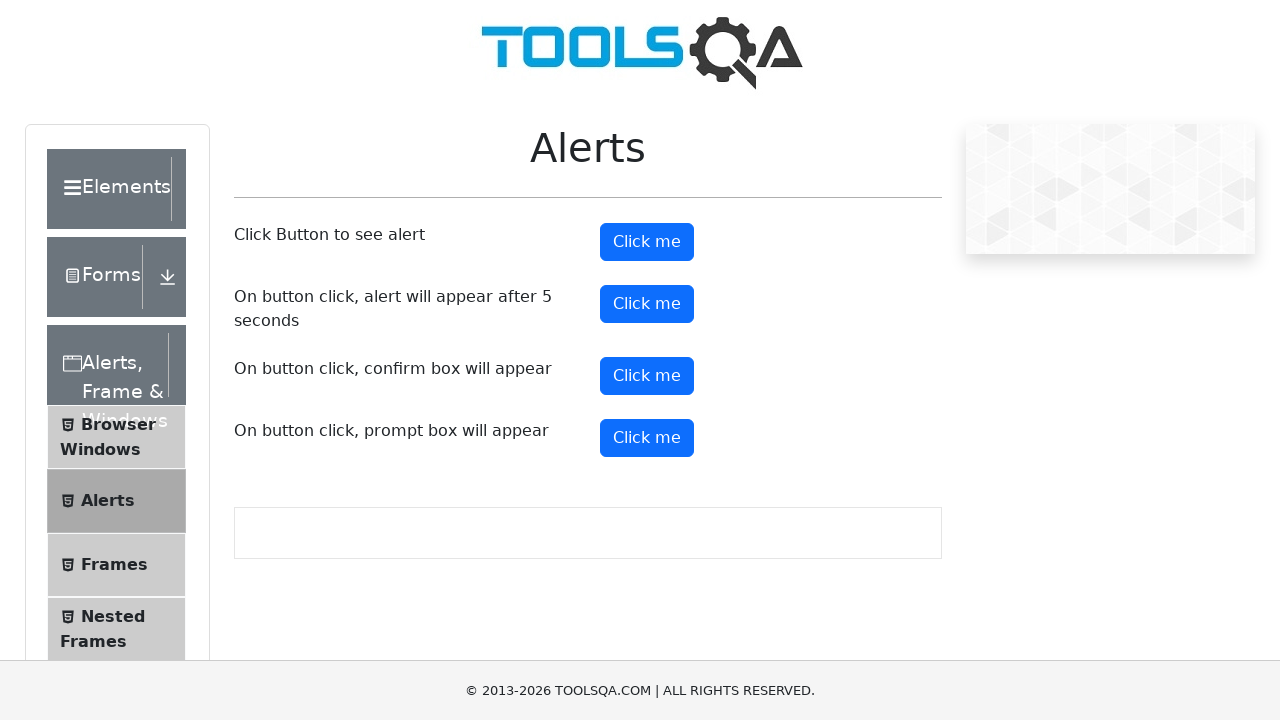

Clicked the 'Click me' button to trigger confirmation alert at (647, 376) on button#confirmButton
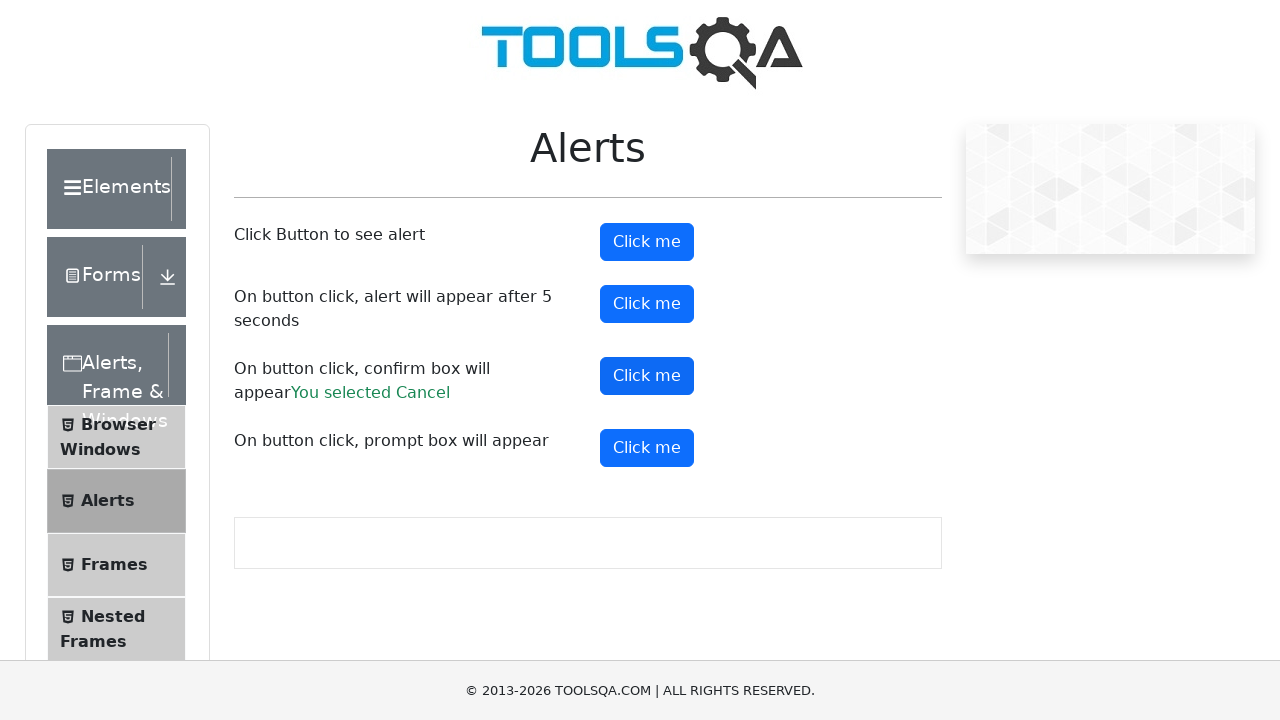

Dismissed the confirmation alert by clicking Cancel
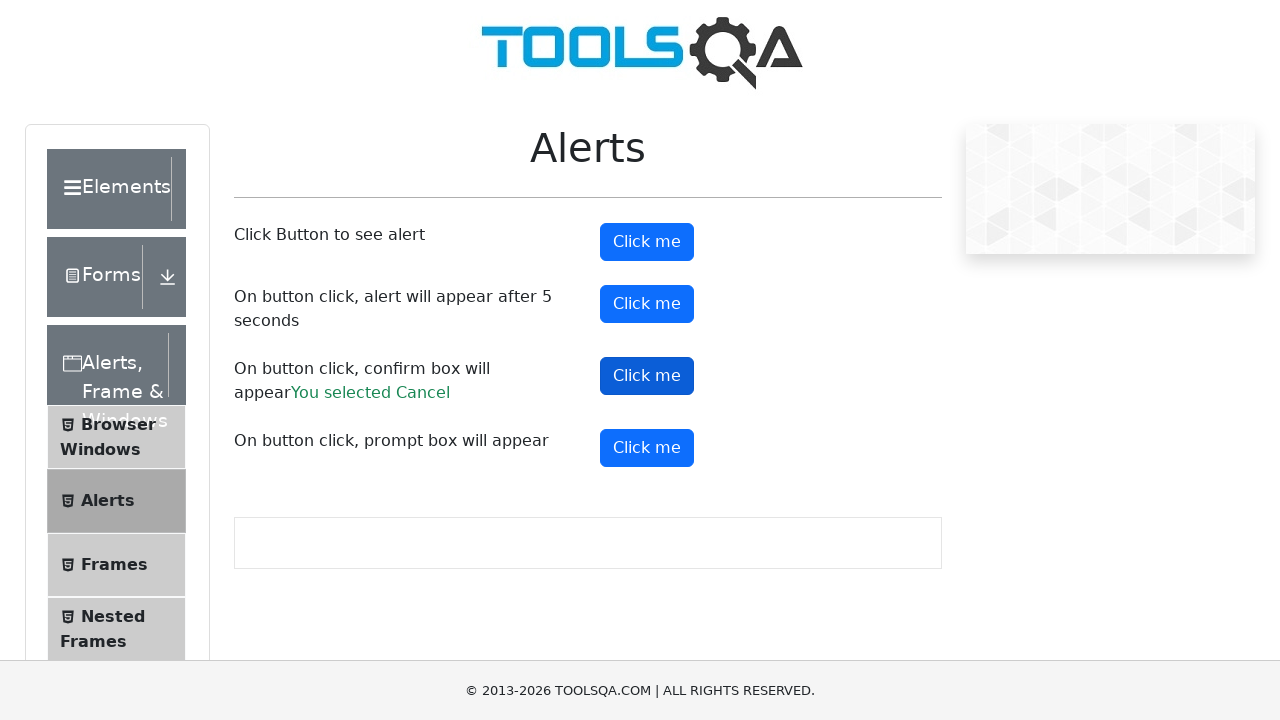

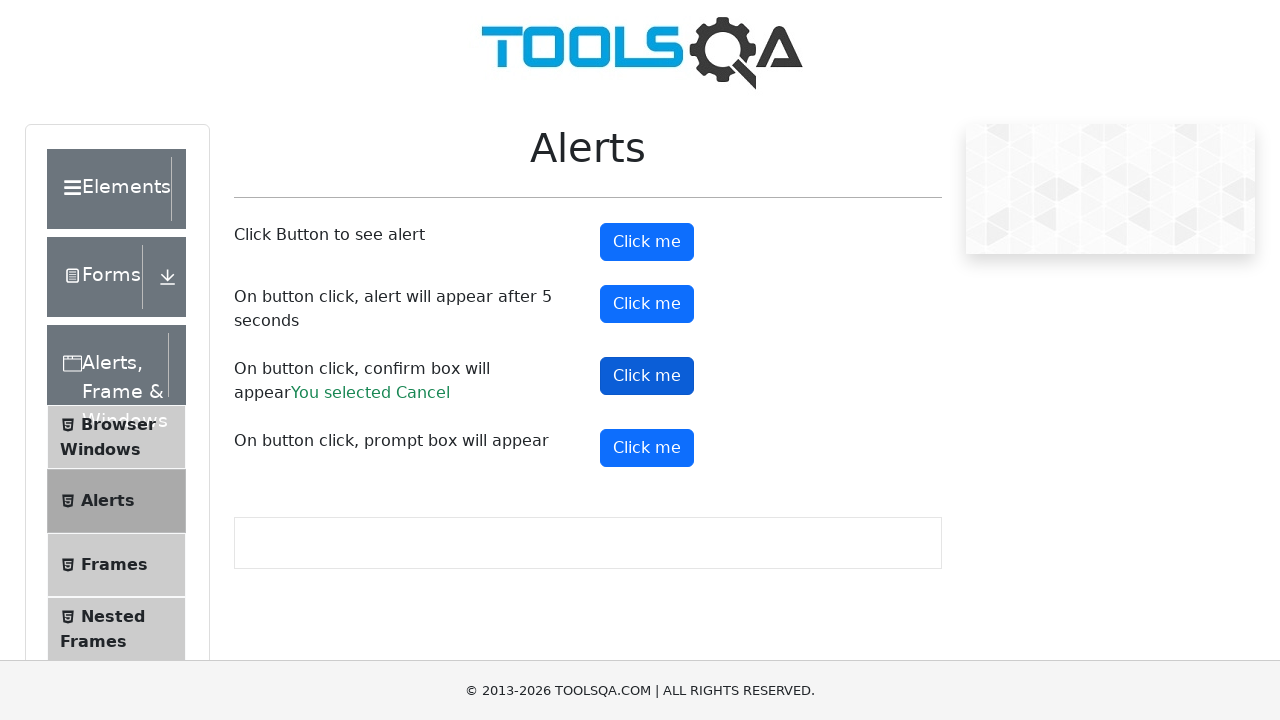